Navigates to an OpenCart demo site and clicks on the MacBook product link to view the product page

Starting URL: https://naveenautomationlabs.com/opencart/

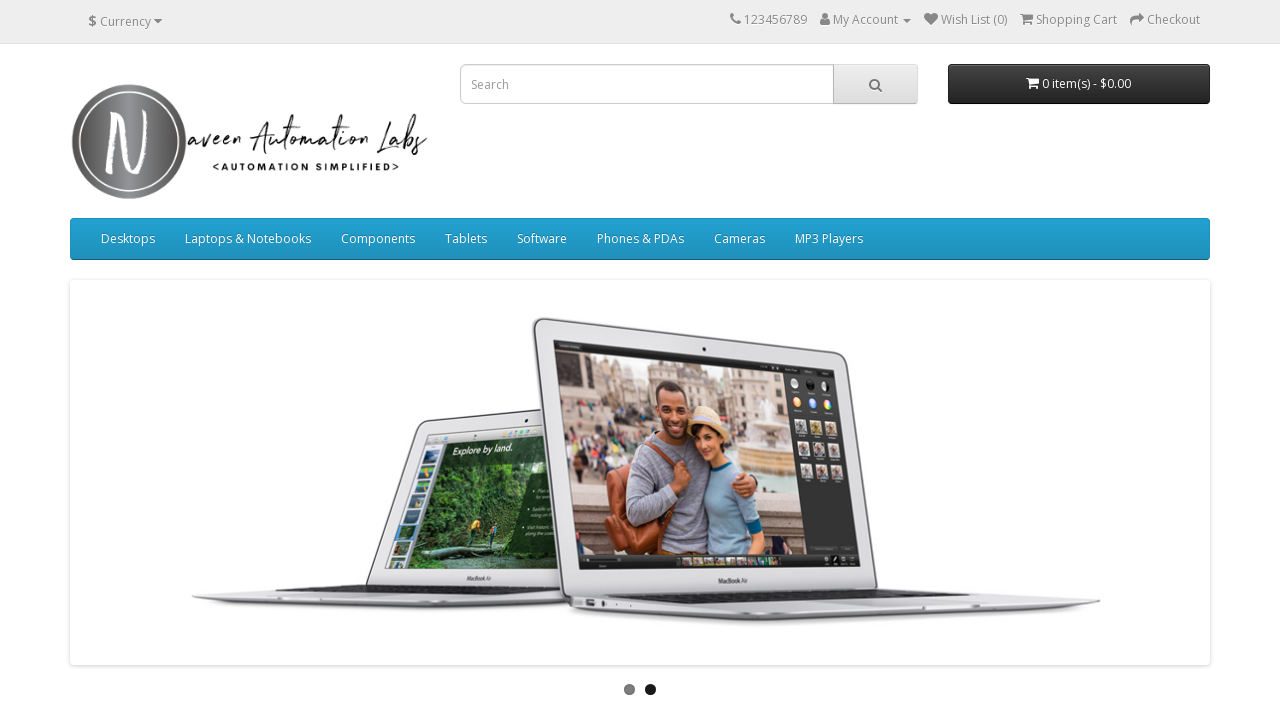

Navigated to OpenCart demo site
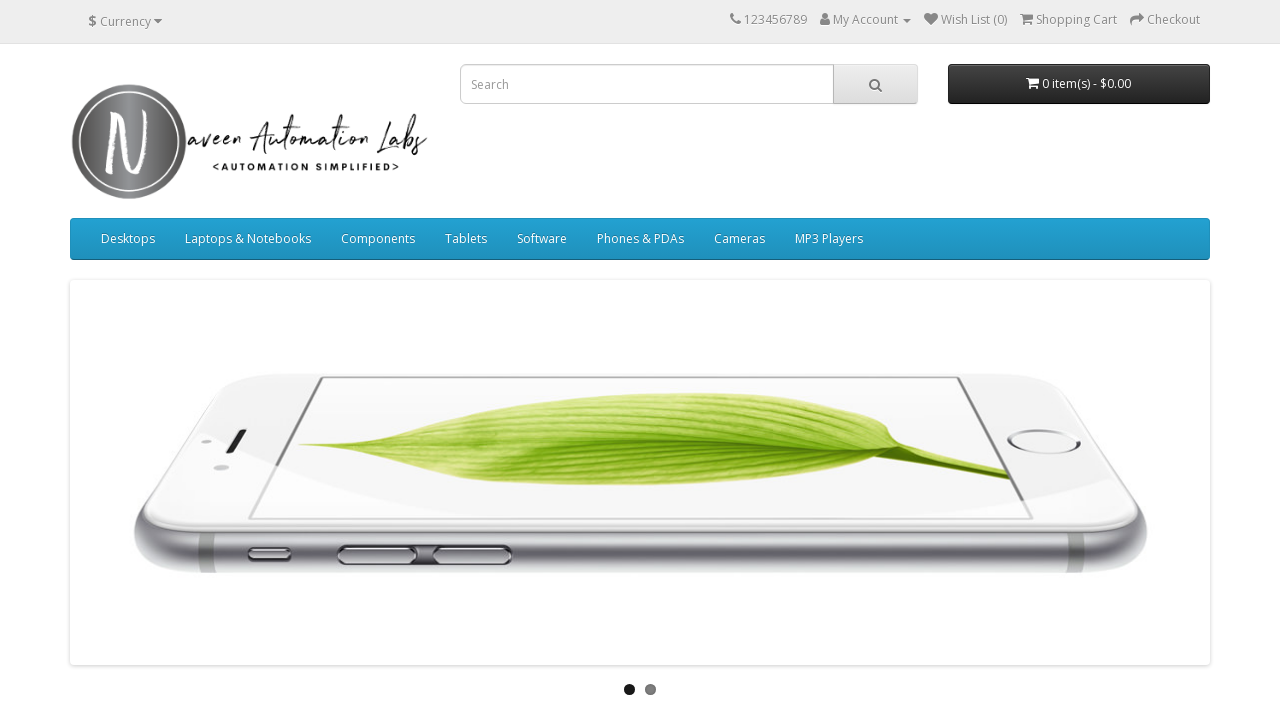

Clicked on MacBook product link at (126, 360) on a:has-text('MacBook')
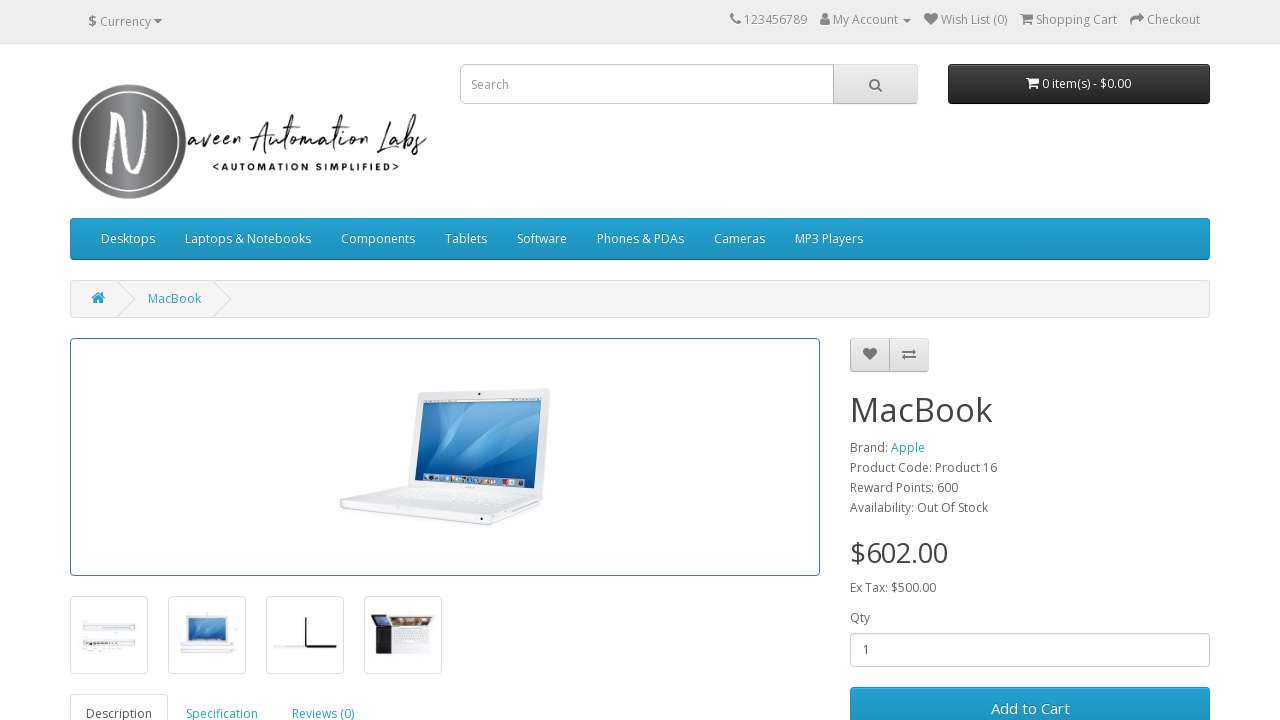

Product page loaded successfully
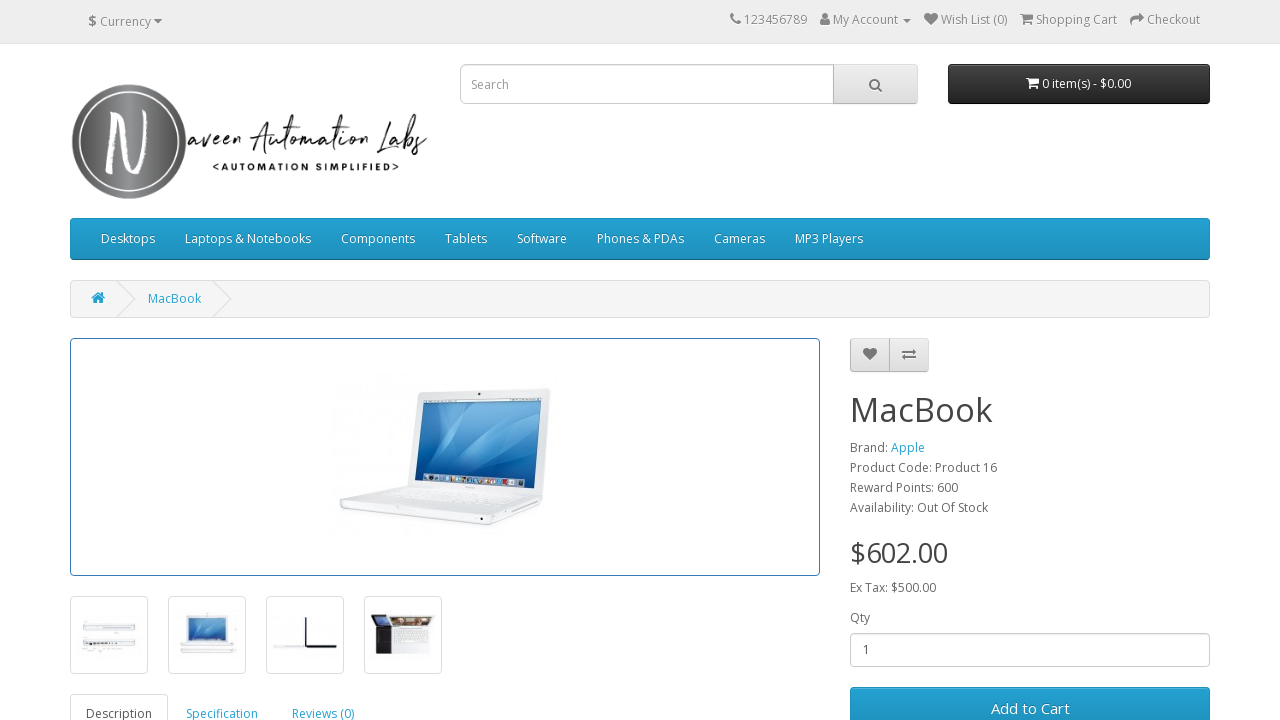

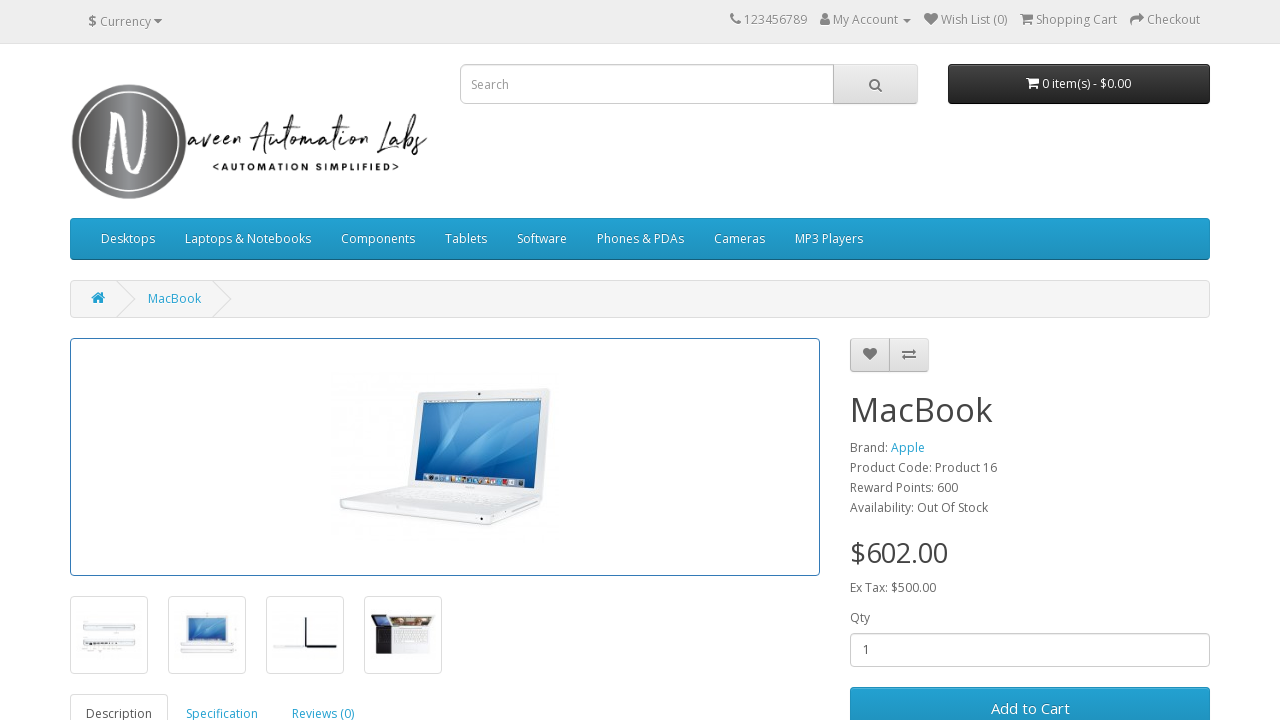